Tests a Cognos reporting interface by selecting options from multiple cascading dropdowns (year, region, establishment type, establishment) and submitting the form to generate a report.

Starting URL: http://cognos.deis.cl/ibmcognos/cgi-bin/cognos.cgi?b_action=cognosViewer&ui.action=run&ui.object=/content/folder%5B@name=%27PUB%27%5D/folder%5B@name=%27REPORTES%27%5D/folder%5B@name=%27Atenciones%20de%20Urgencia%27%5D/report%5B@name=%27Atenciones%20Urgencia%20-%20Vista%20por%20semanas%20-%20Servicios%27%5D&ui.name=Atenciones%20Urgencia%20-%20Vista%20por%20semanas%20-%20Servicios&run.outputFormat=&run.prompt=true#

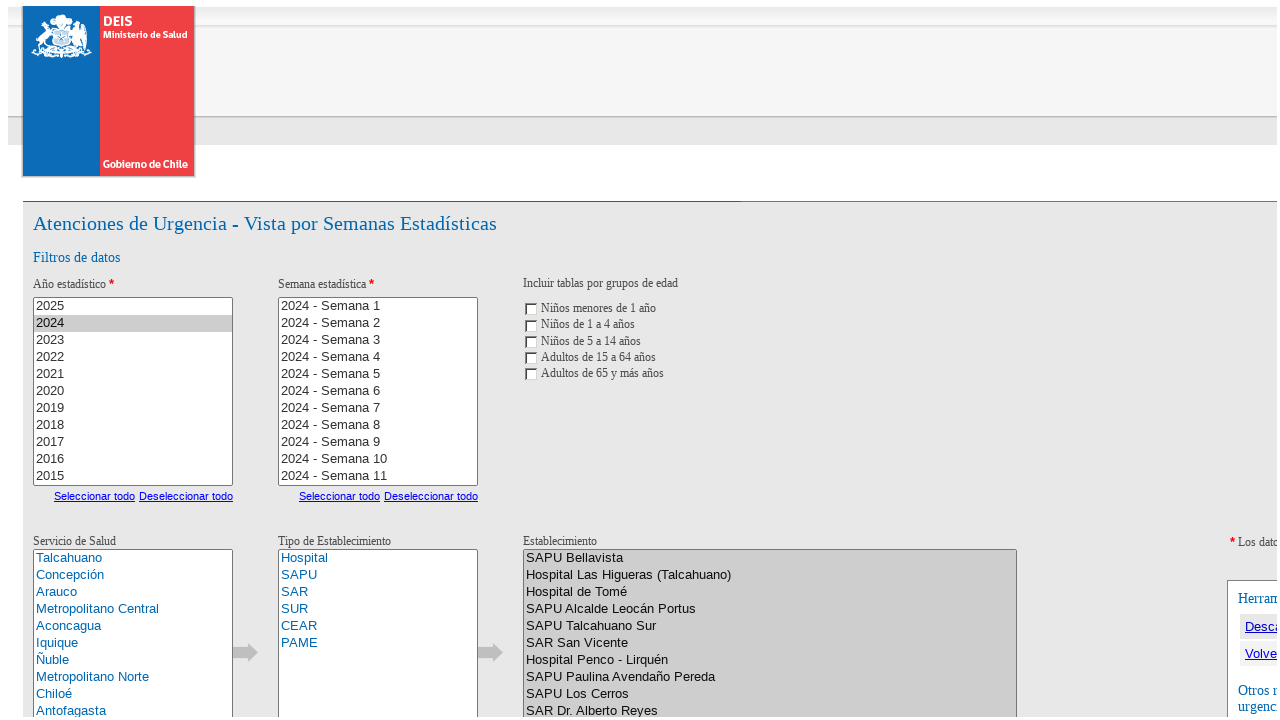

Waited 5 seconds for Cognos page to load
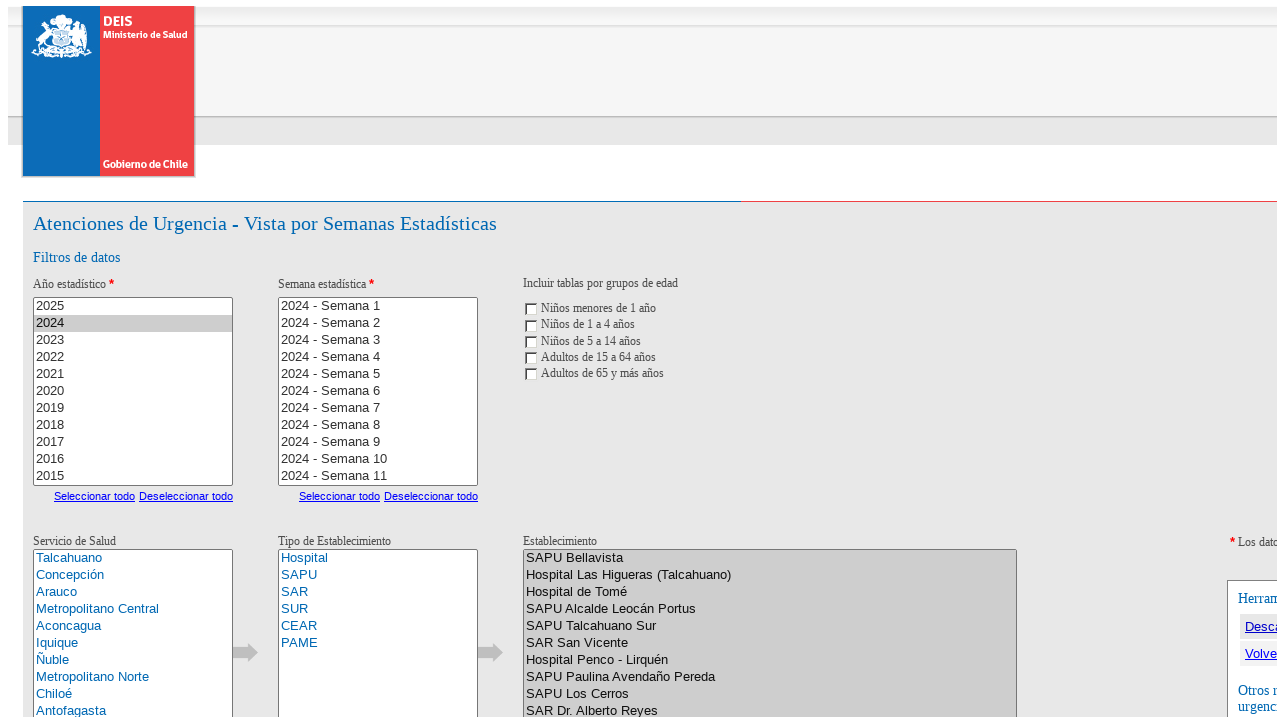

Selected first year option from year dropdown on xpath=/html/body/form[1]/table/tbody/tr[3]/td/div/div[1]/table/tbody/tr/td/div[2
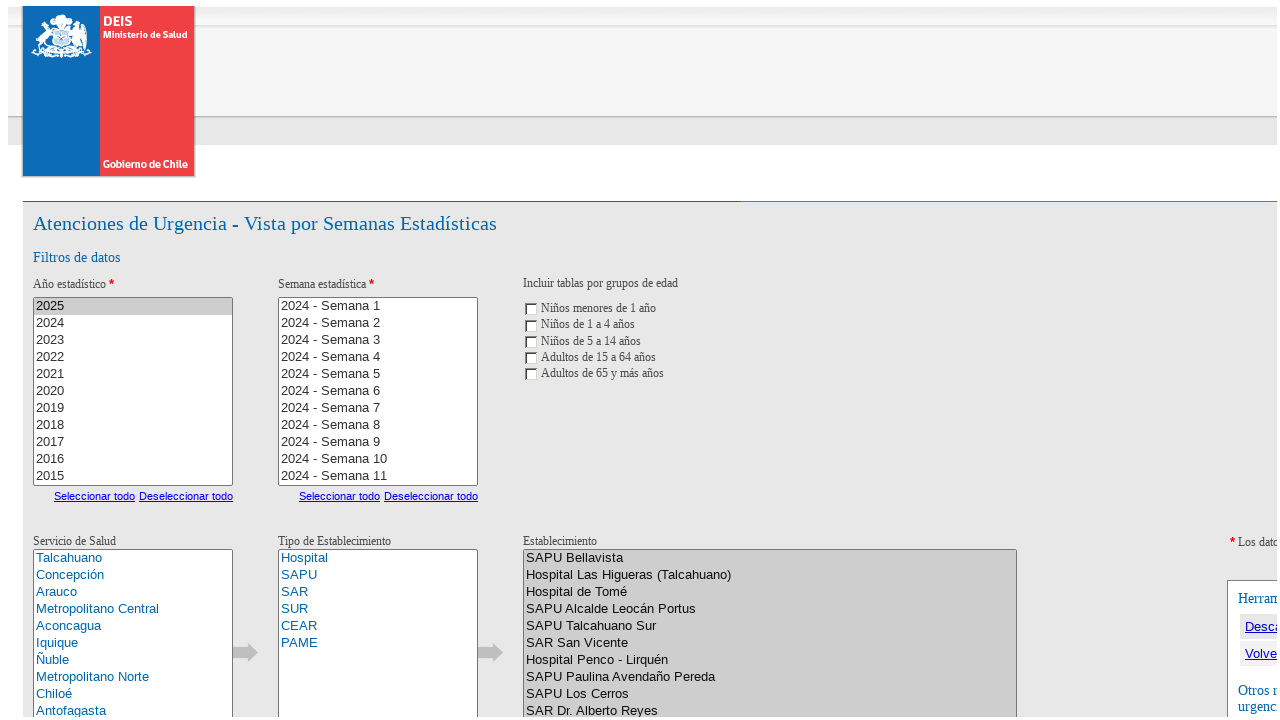

Waited 1 second for year selection to process
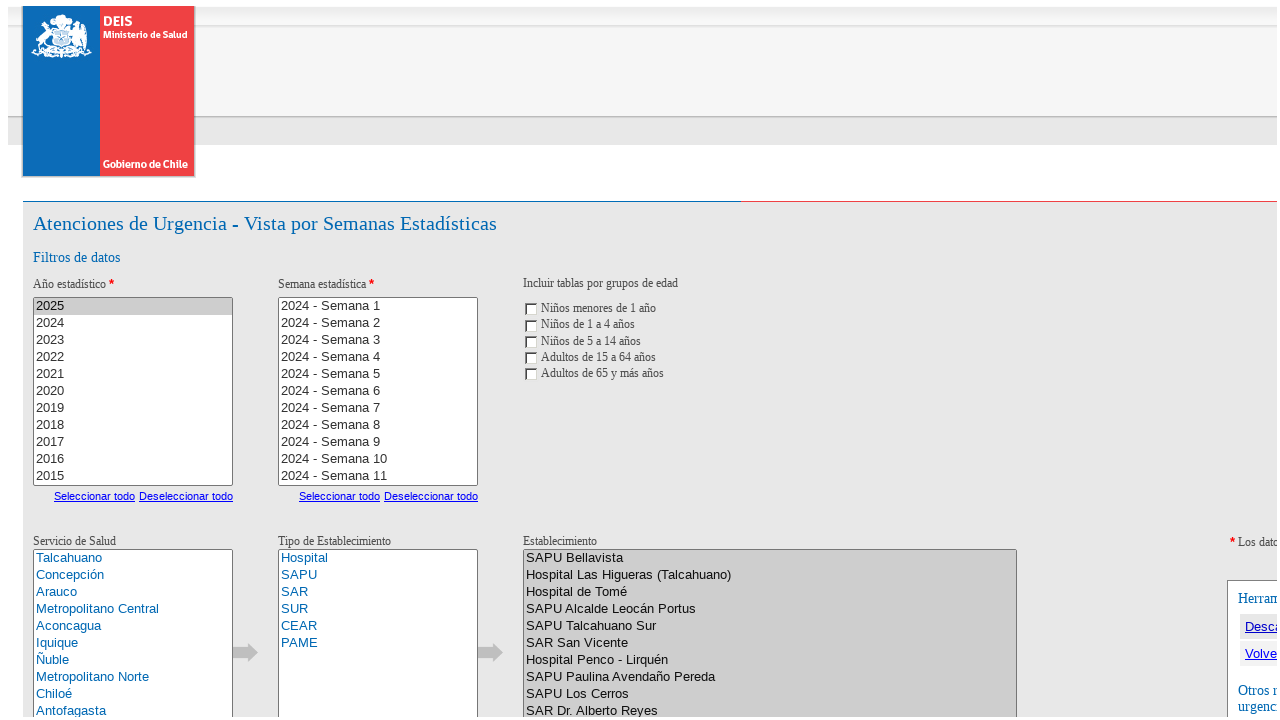

Selected first region option from region dropdown on xpath=/html/body/form[1]/table/tbody/tr[3]/td/div/div[1]/table/tbody/tr/td/div[2
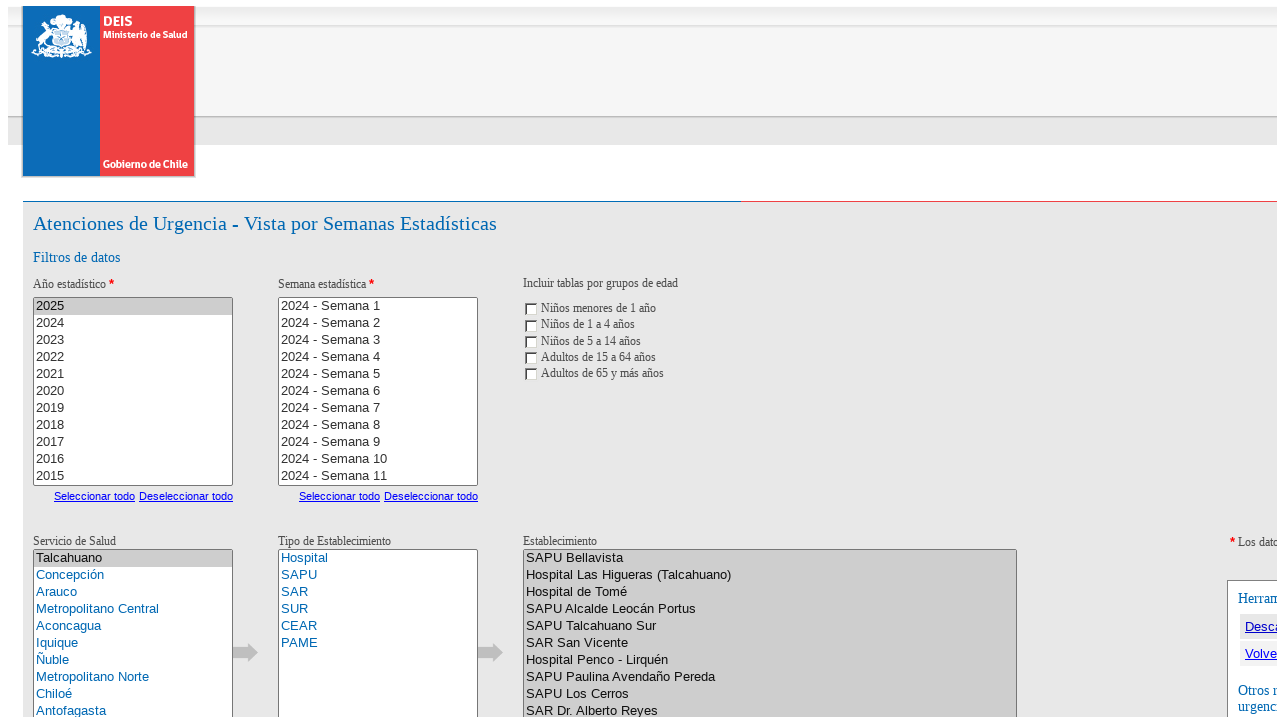

Waited 1 second for region selection to process
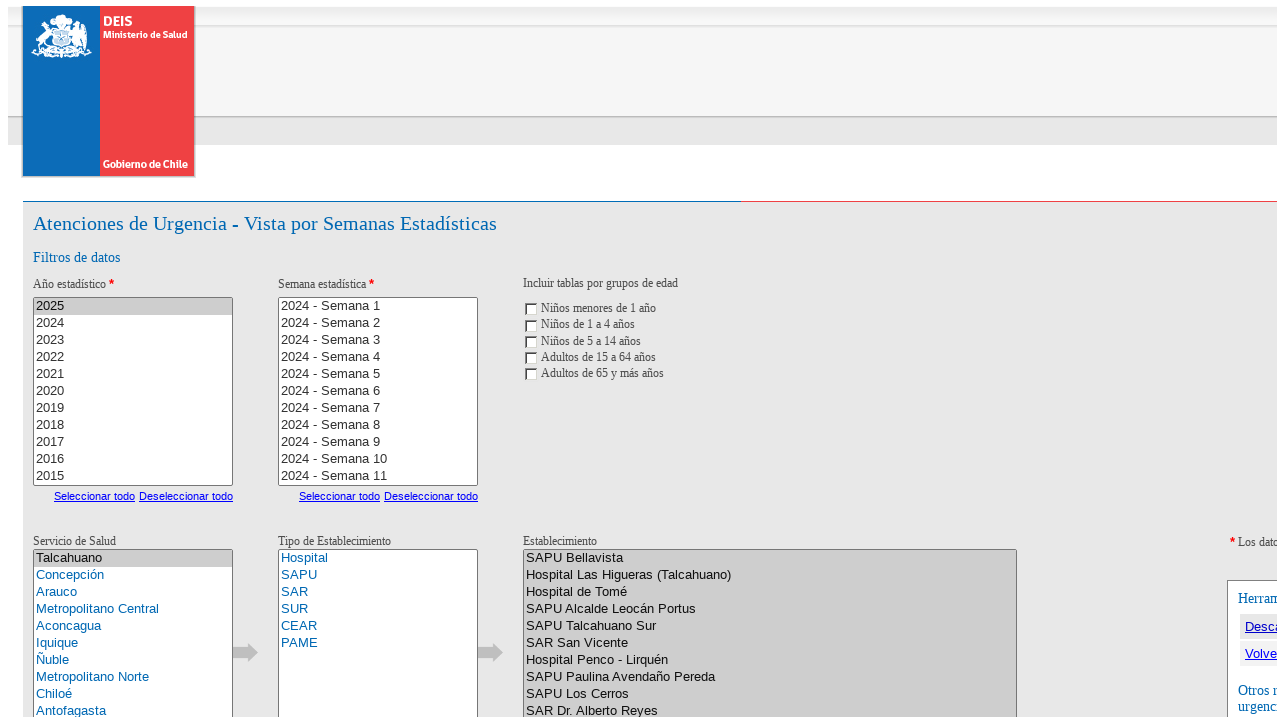

Selected first establishment type option from establishment type dropdown on xpath=/html/body/form[1]/table/tbody/tr[3]/td/div/div[1]/table/tbody/tr/td/div[2
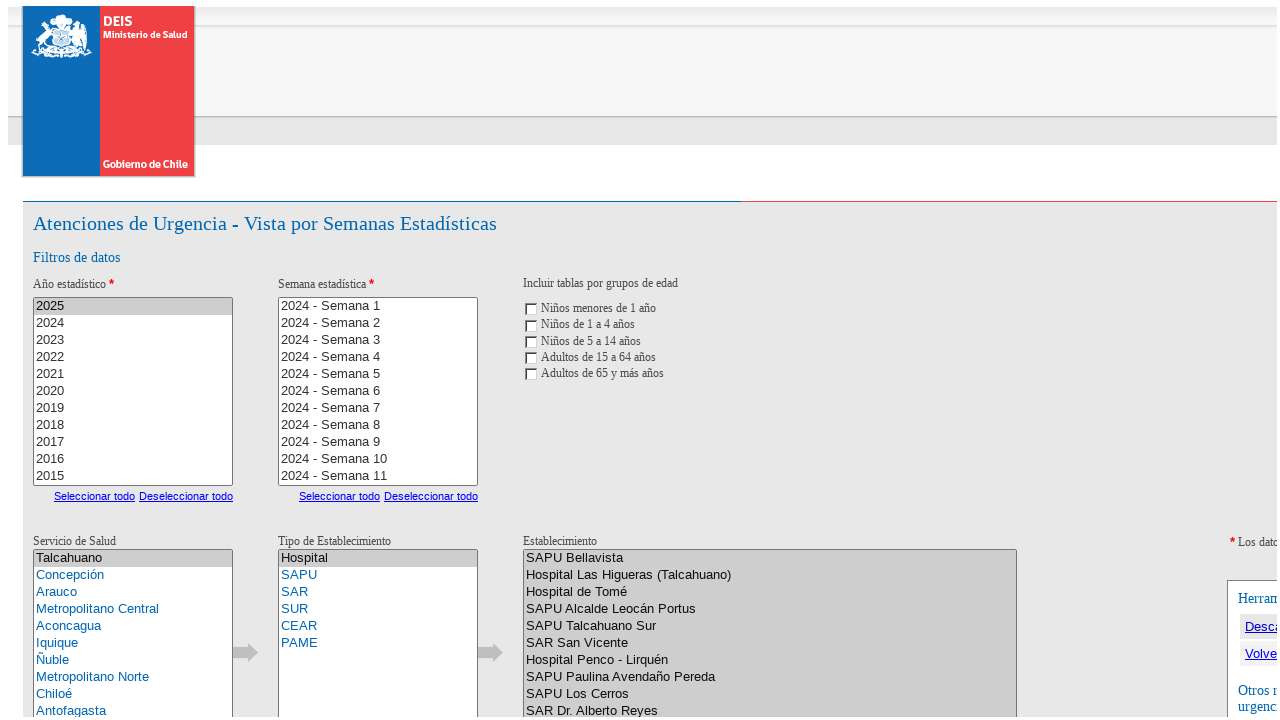

Waited 1 second for establishment type selection to process
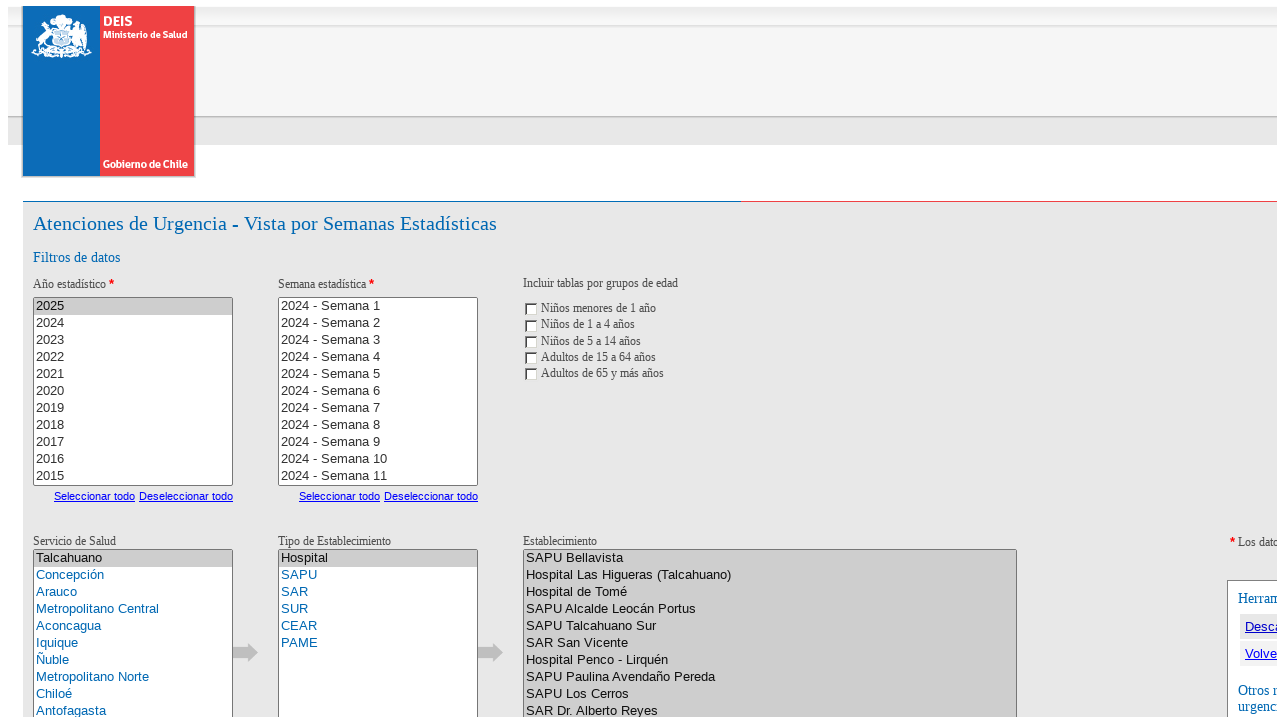

Selected first establishment option from establishment dropdown on xpath=/html/body/form[1]/table/tbody/tr[3]/td/div/div[1]/table/tbody/tr/td/div[2
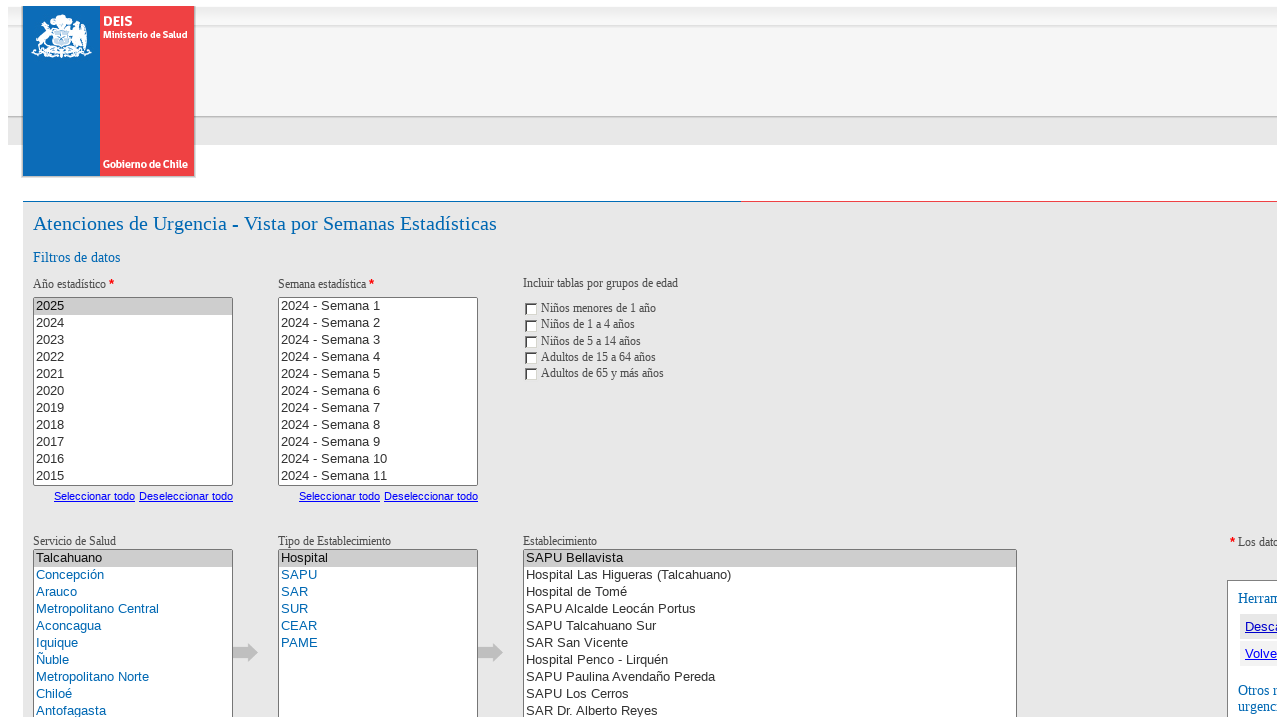

Waited 1 second for establishment selection to process
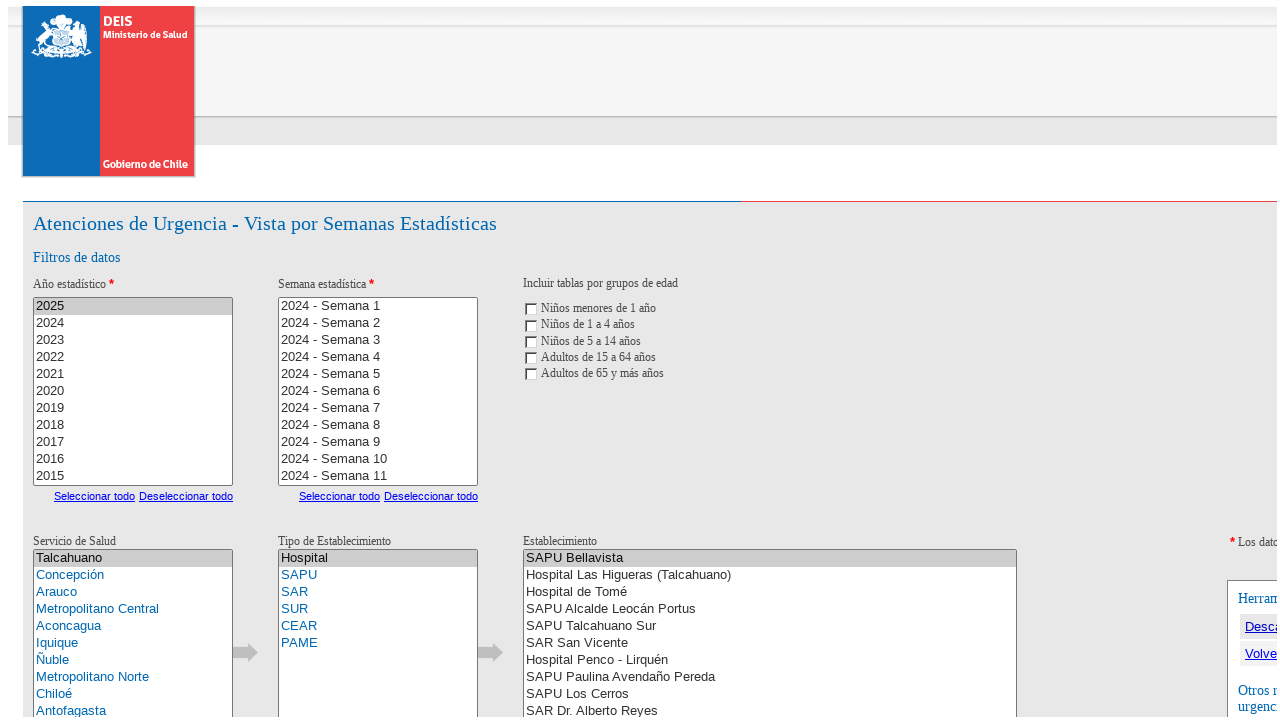

Clicked submit button to generate report at (1110, 360) on button >> nth=0
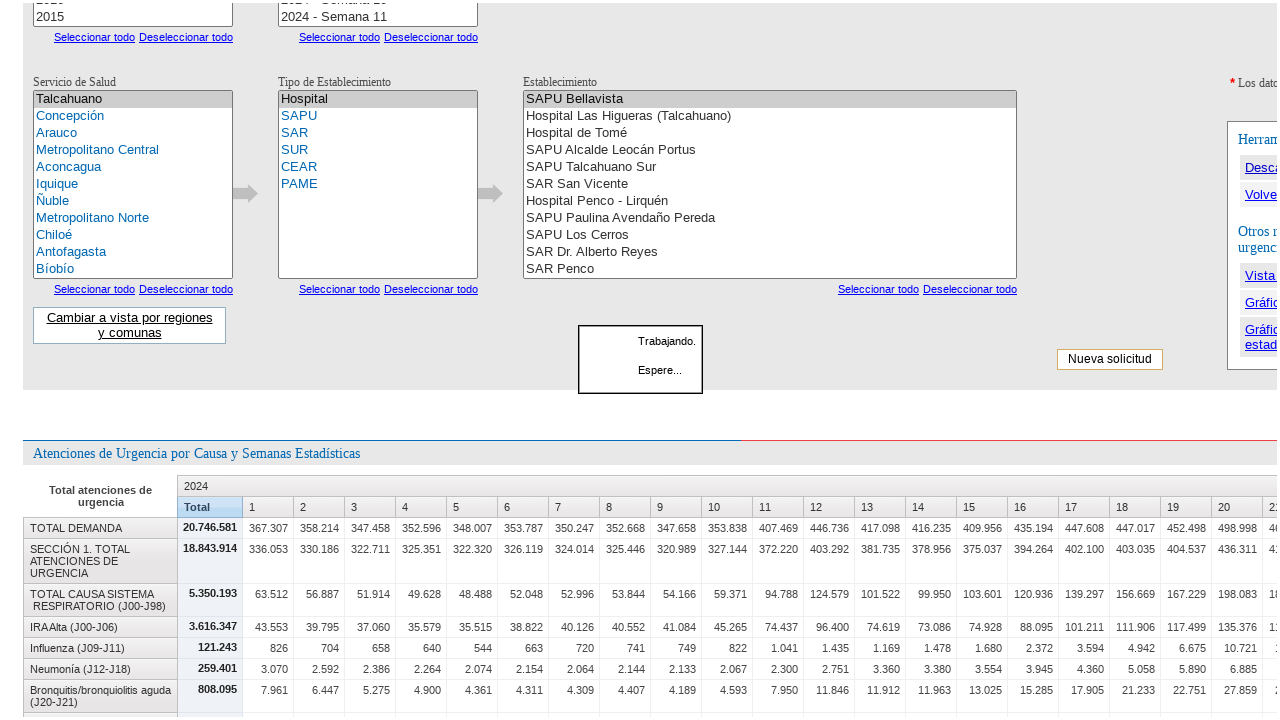

Report table loaded successfully
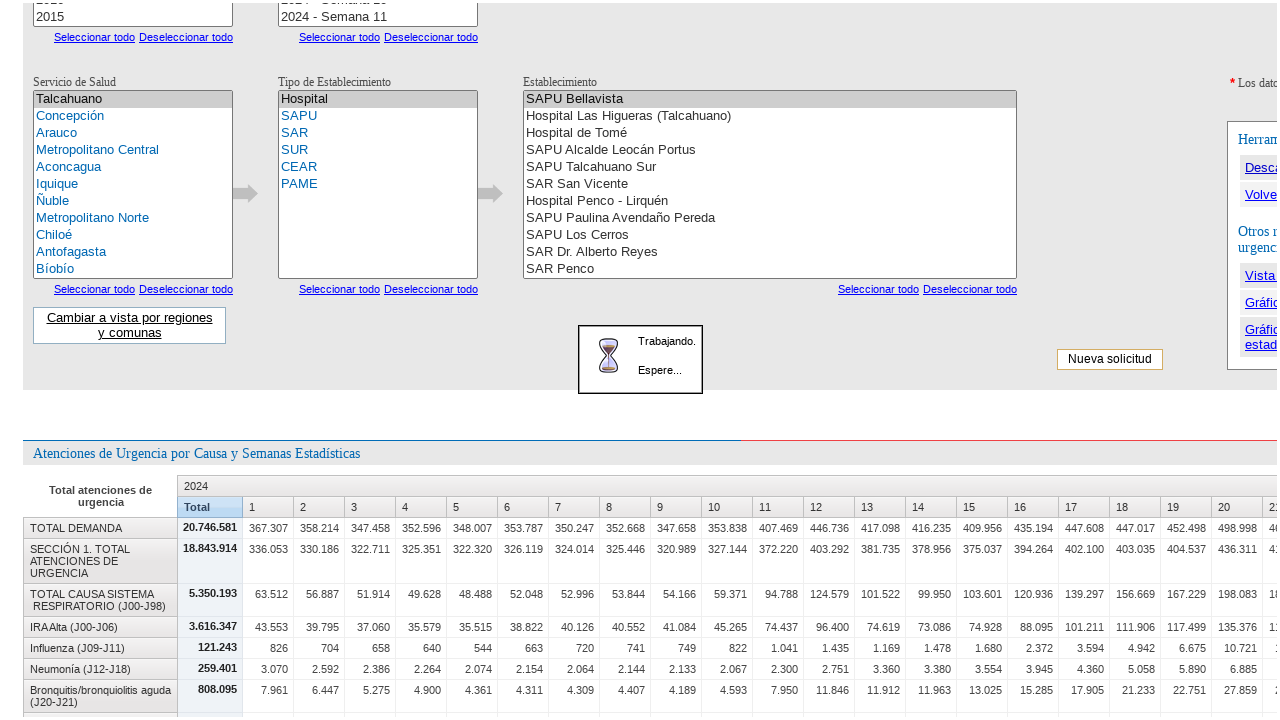

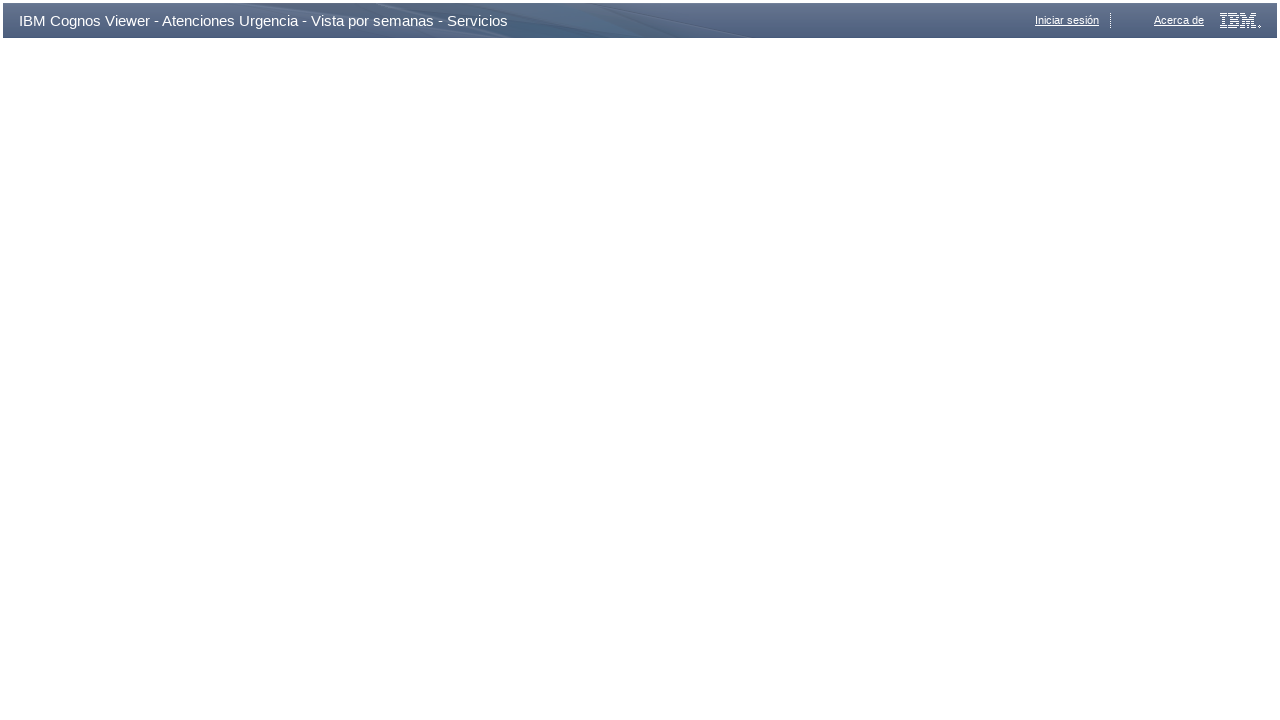